Tests window switching functionality by clicking a link that opens a new window, switching to the new window to verify its content, and then switching back to the original window to verify the original content remains accessible.

Starting URL: https://the-internet.herokuapp.com/windows

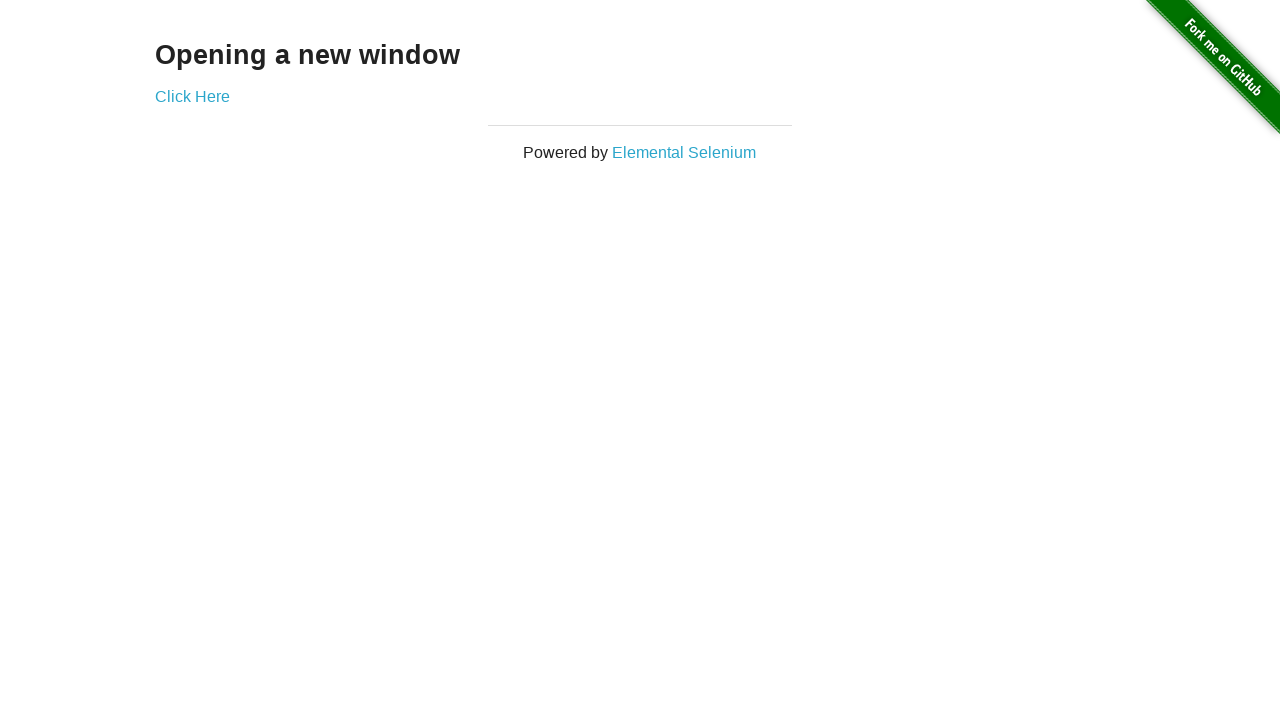

Verified h3 element contains 'Opening a new window'
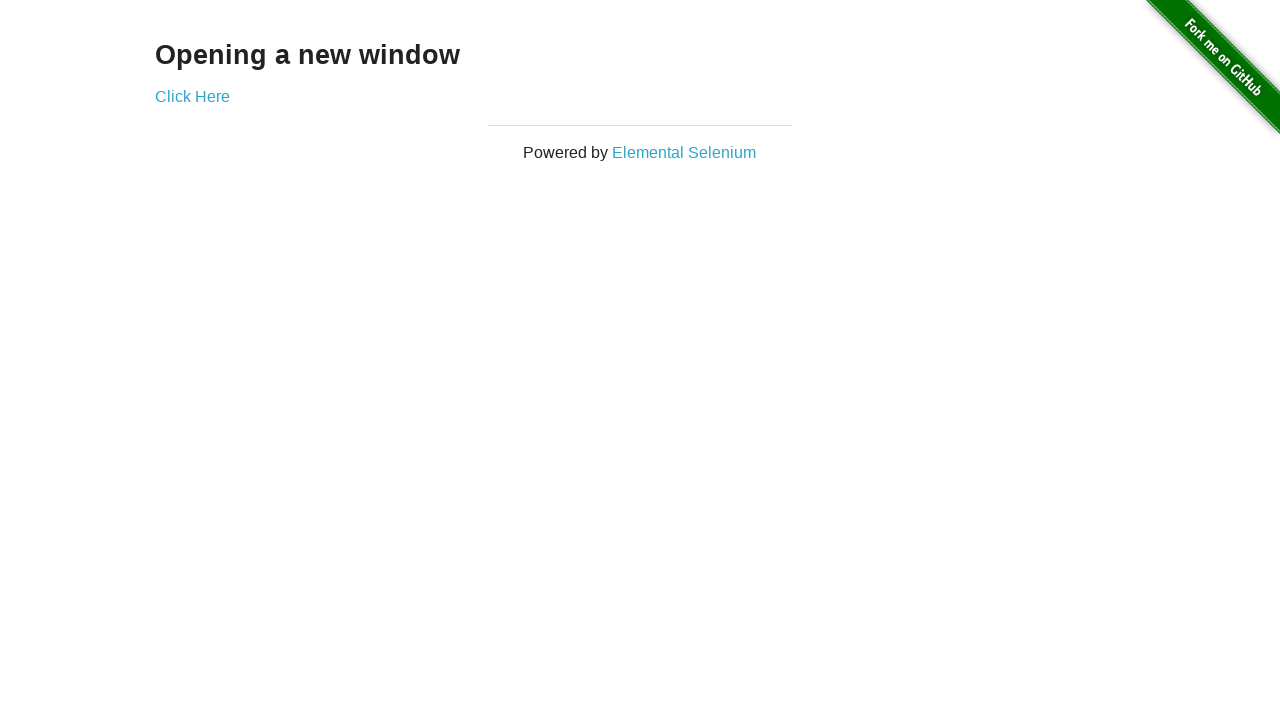

Verified original page title is 'The Internet'
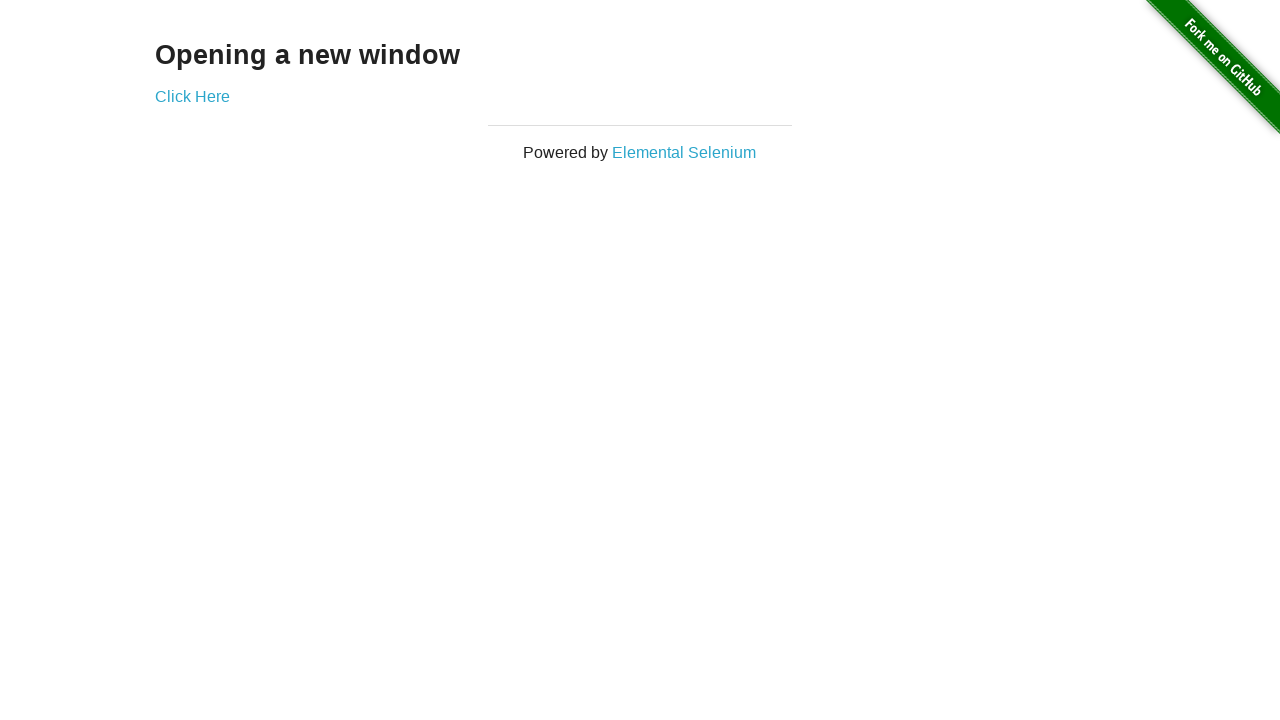

Clicked 'Click Here' link to open new window at (192, 96) on xpath=//*[text()='Click Here']
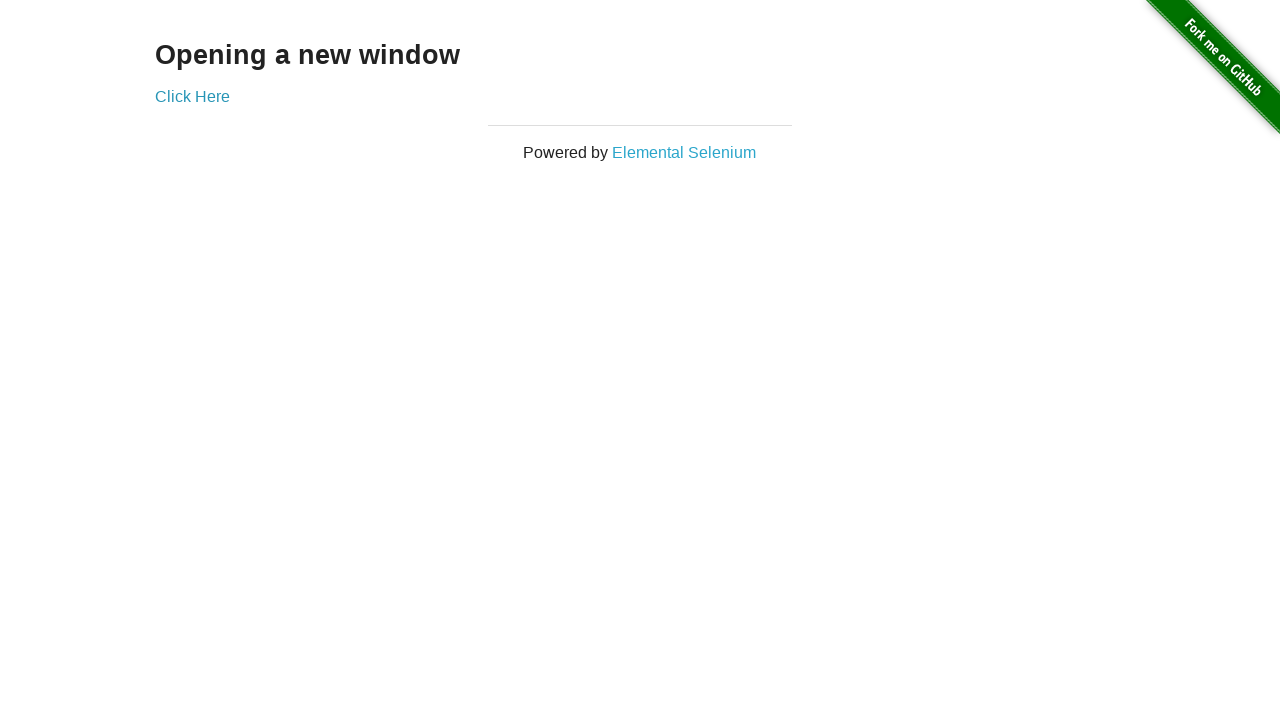

New window page loaded
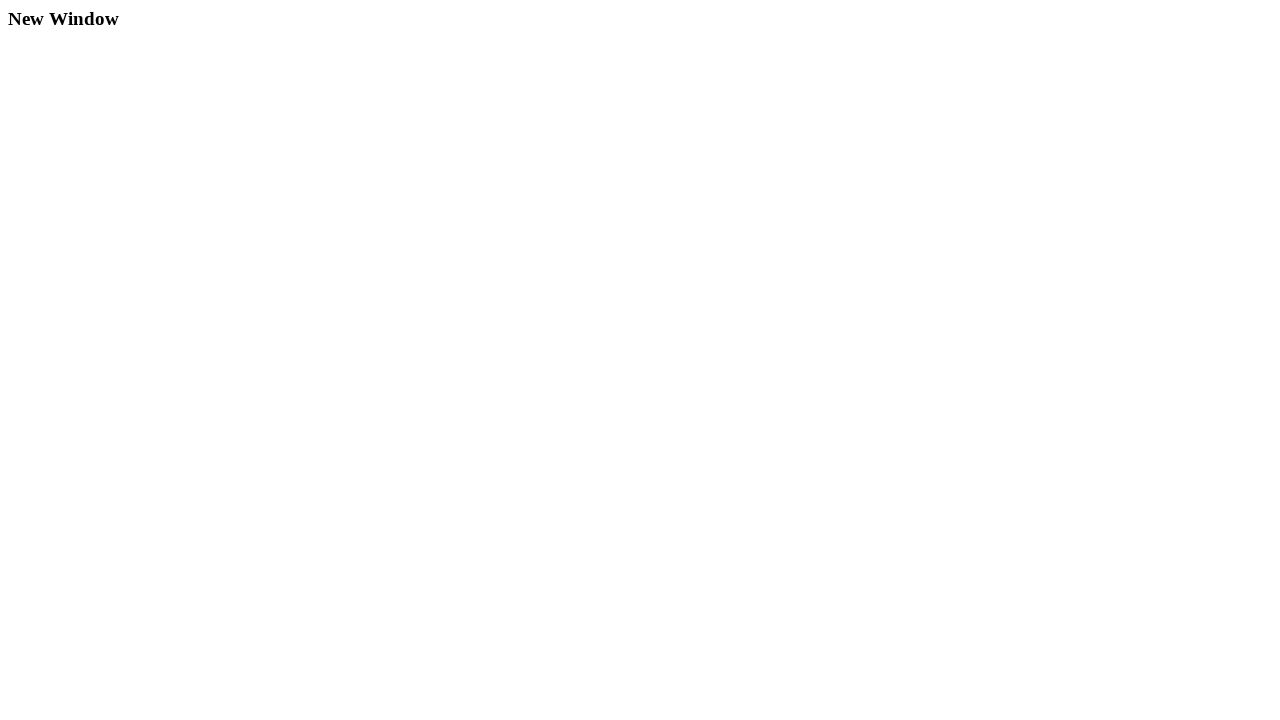

Verified new window title is 'New Window'
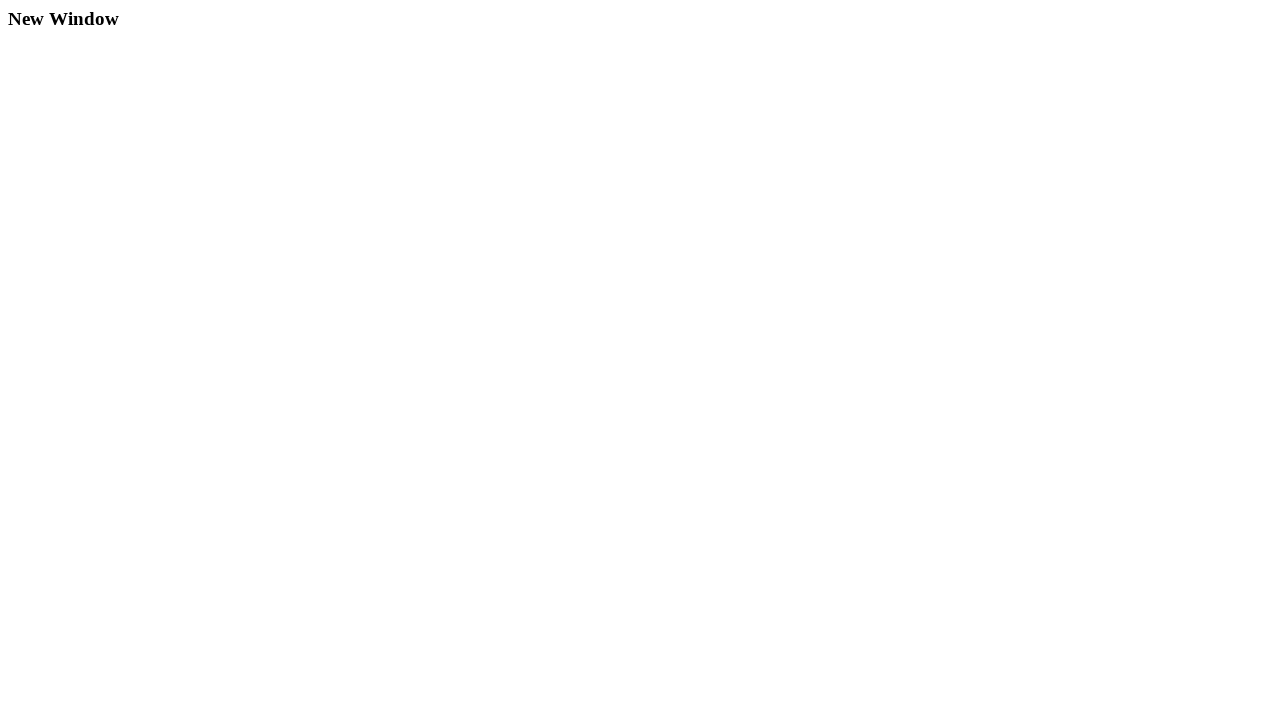

Verified new window h3 element contains 'New Window'
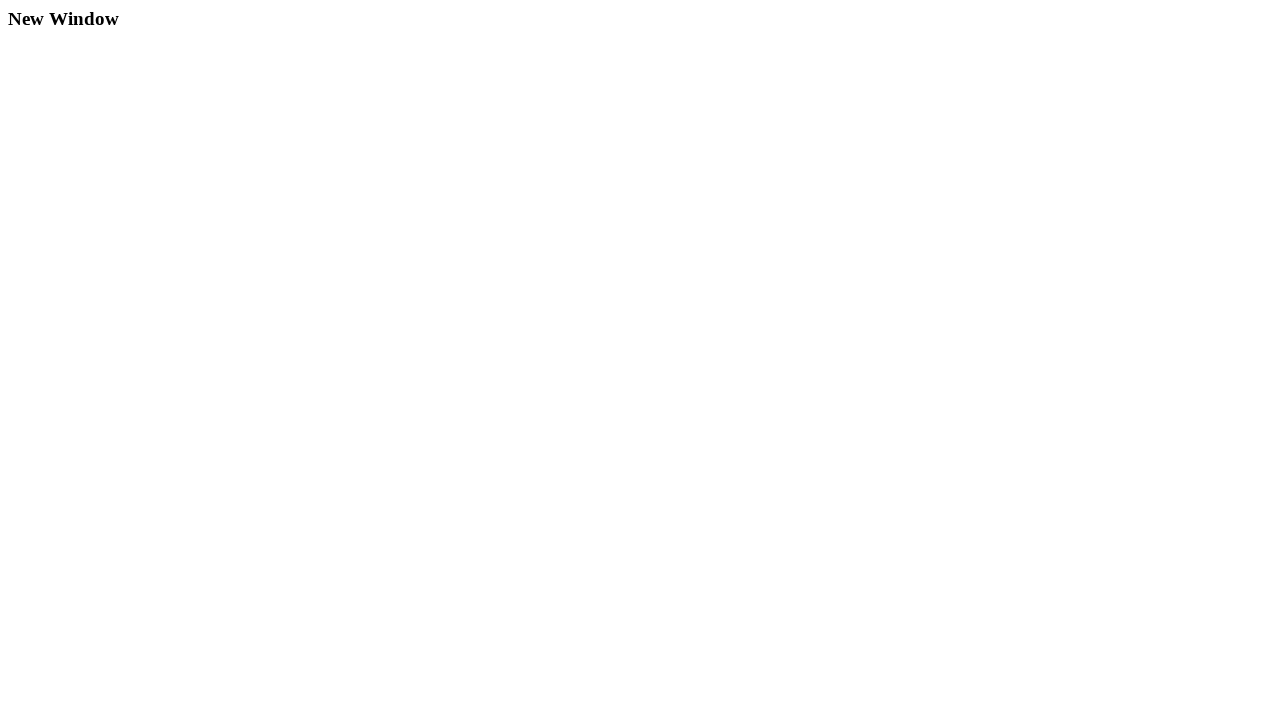

Switched back to original window
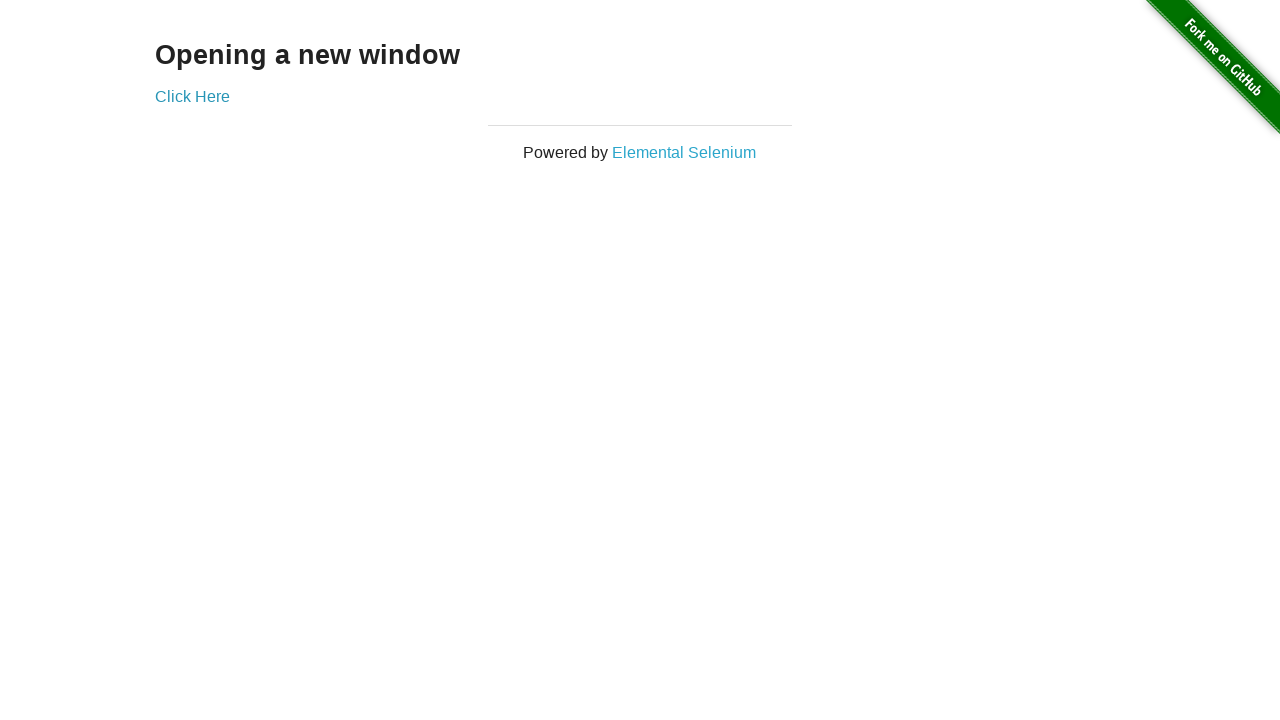

Verified original window title remains 'The Internet'
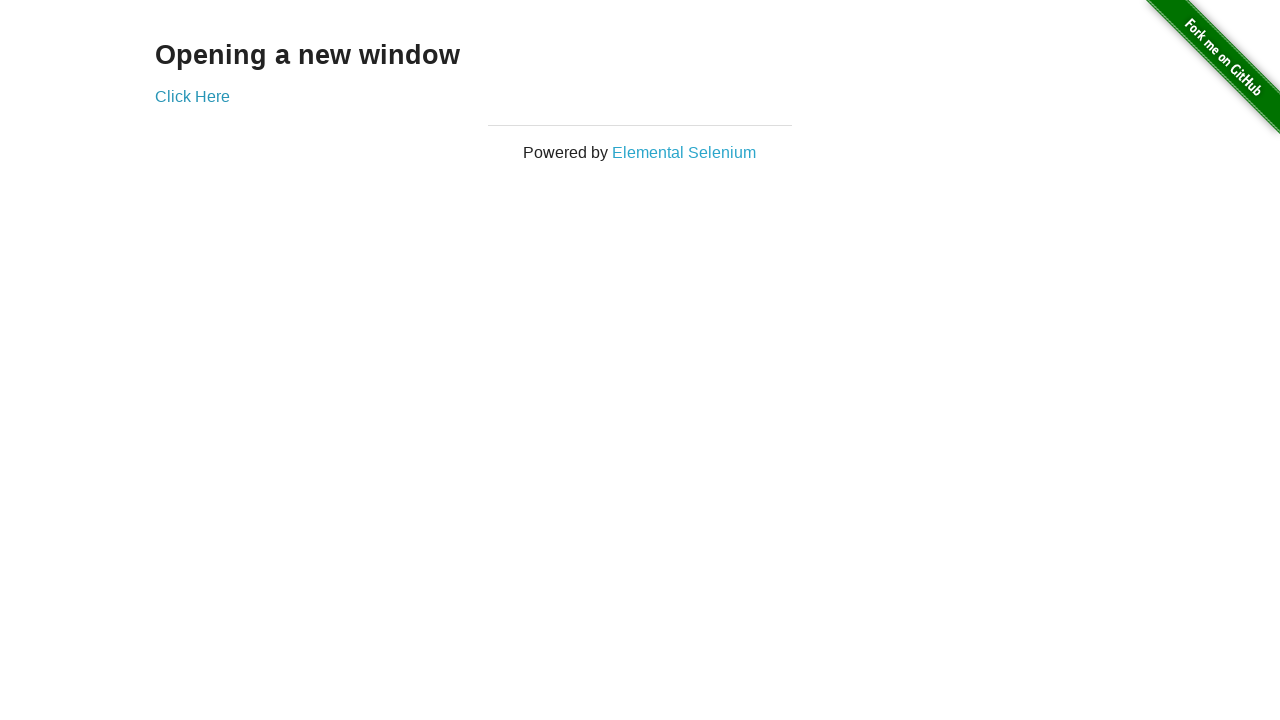

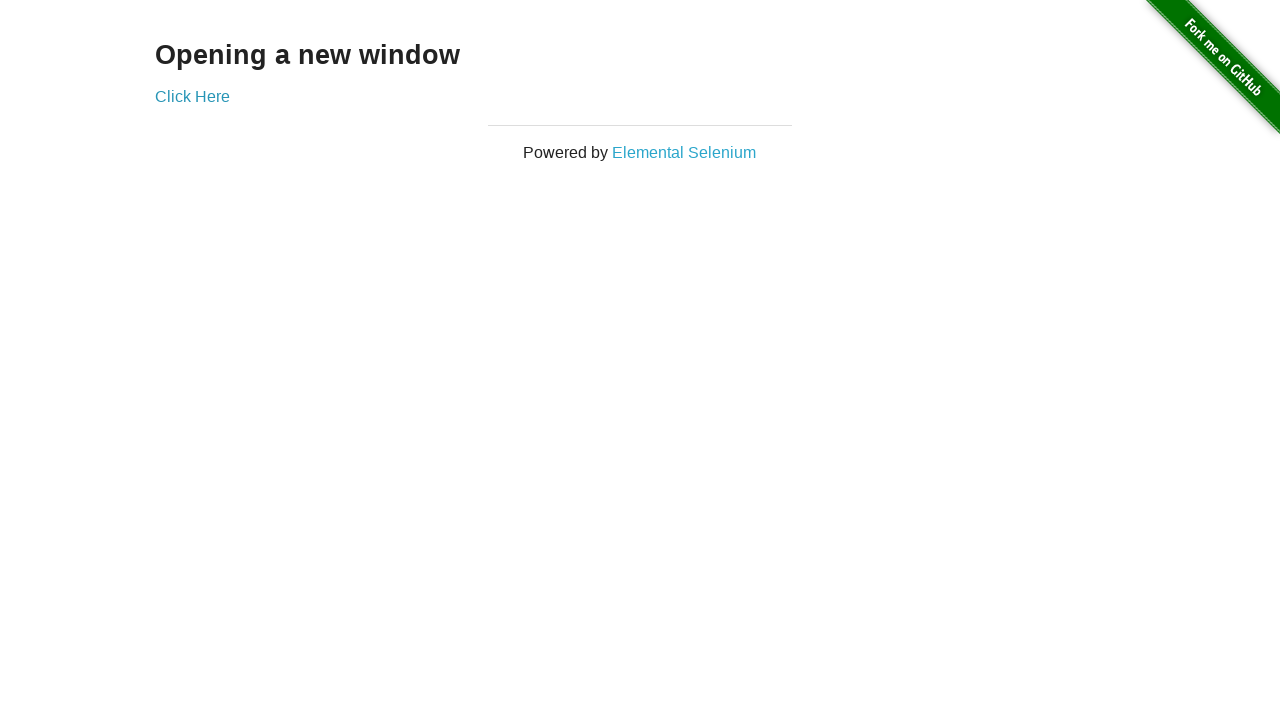